Navigates to the Radio Button section and verifies the URL contains '/radio-button'

Starting URL: https://demoqa.com/elements

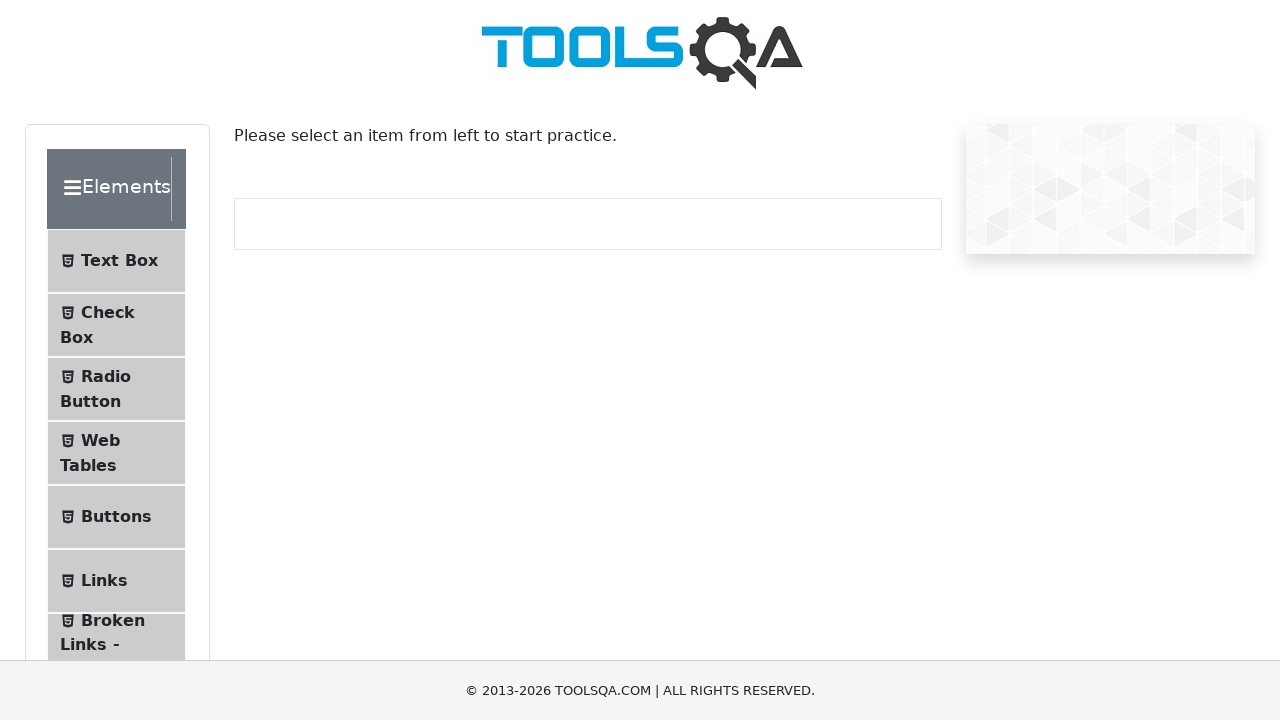

Clicked on Radio Button menu item at (116, 389) on li >> internal:has-text="Radio Button"i
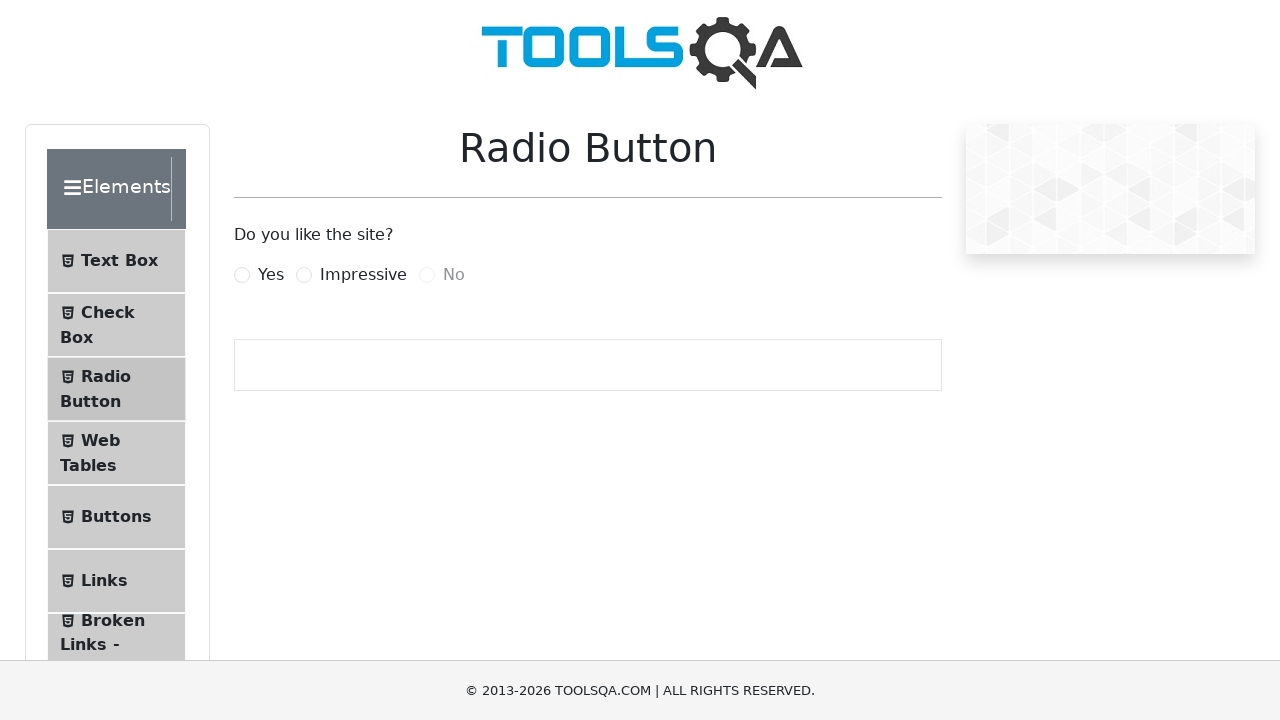

Verified navigation to /radio-button URL
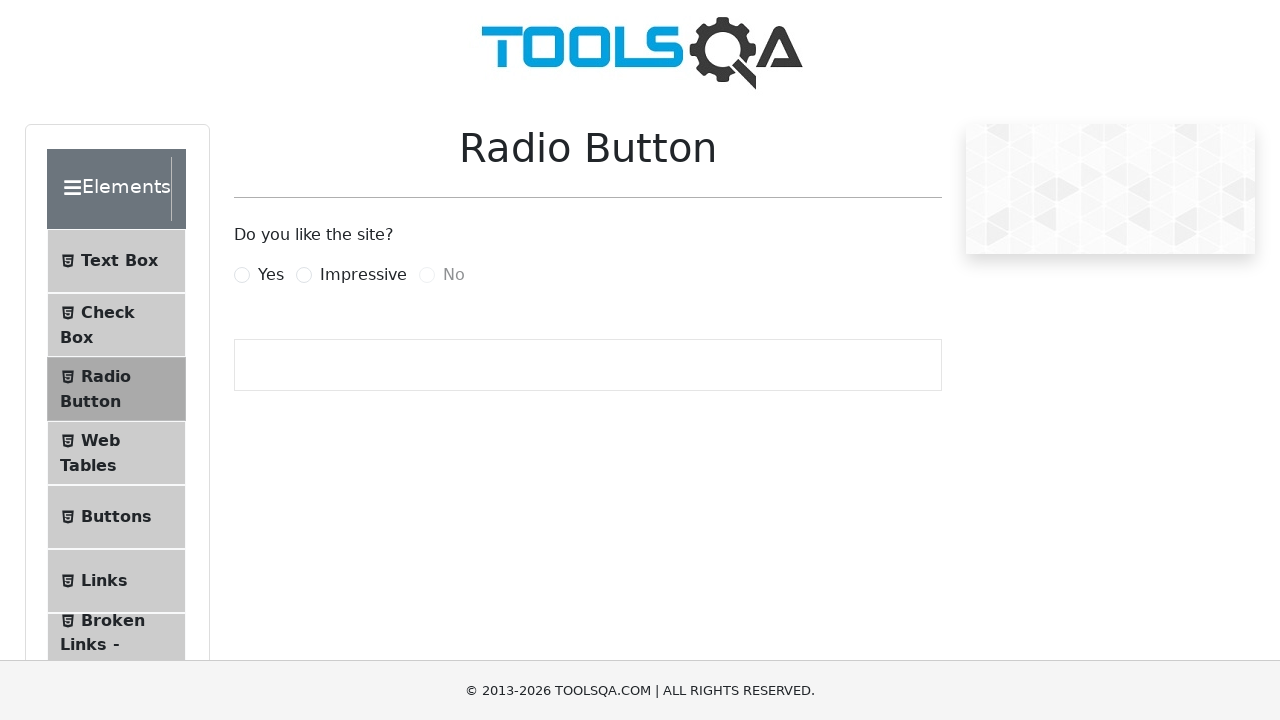

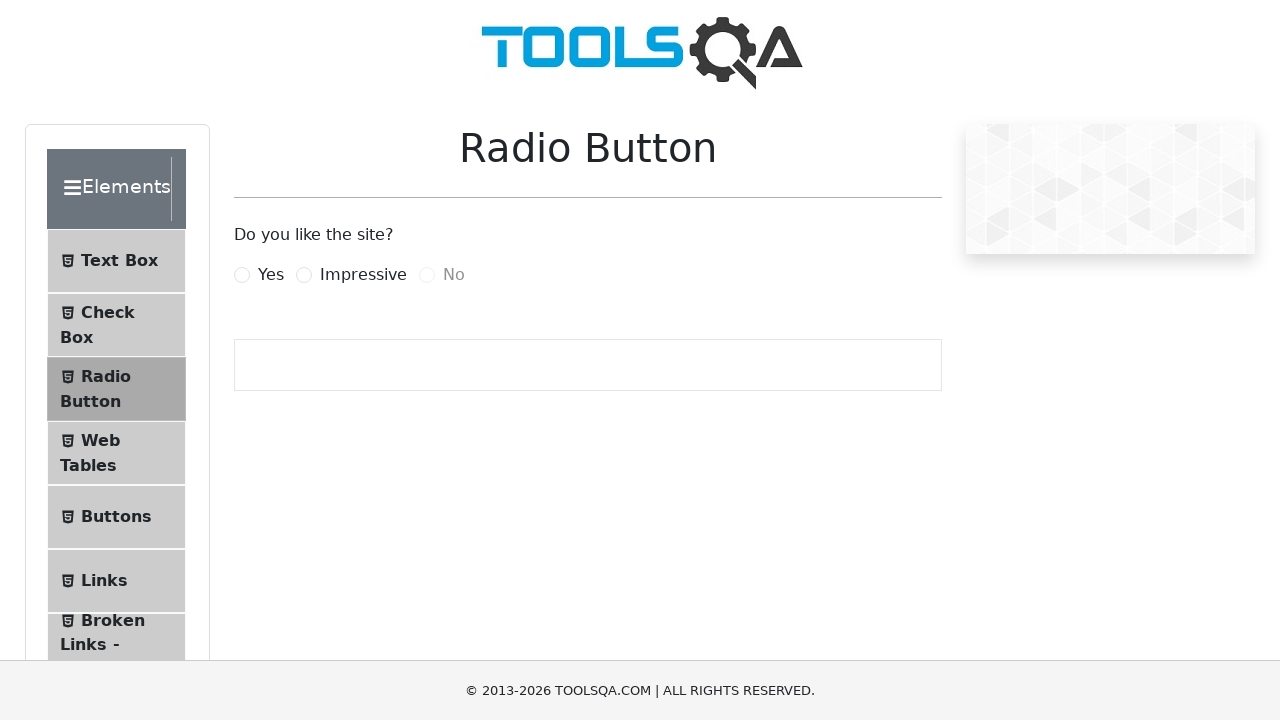